Navigates to a registration page and performs hover action on a menu item, then clicks on a submenu link

Starting URL: https://demo.automationtesting.in/Register.html

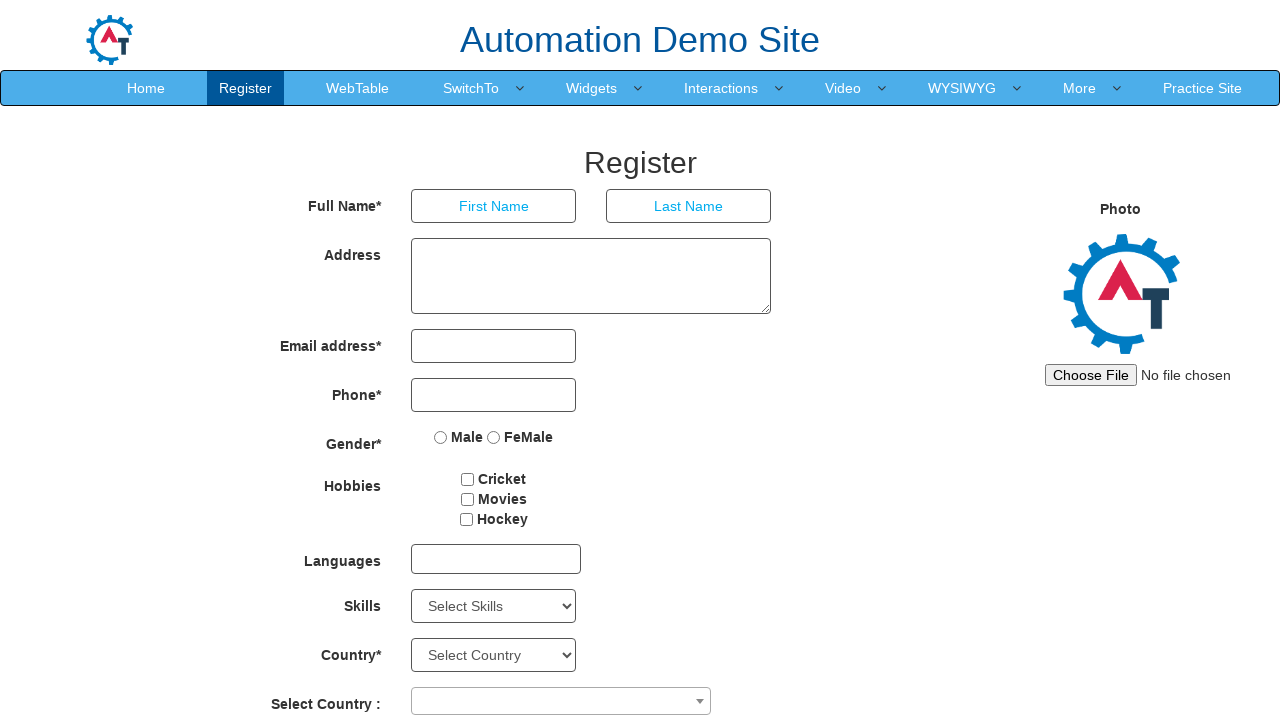

Navigated to registration page
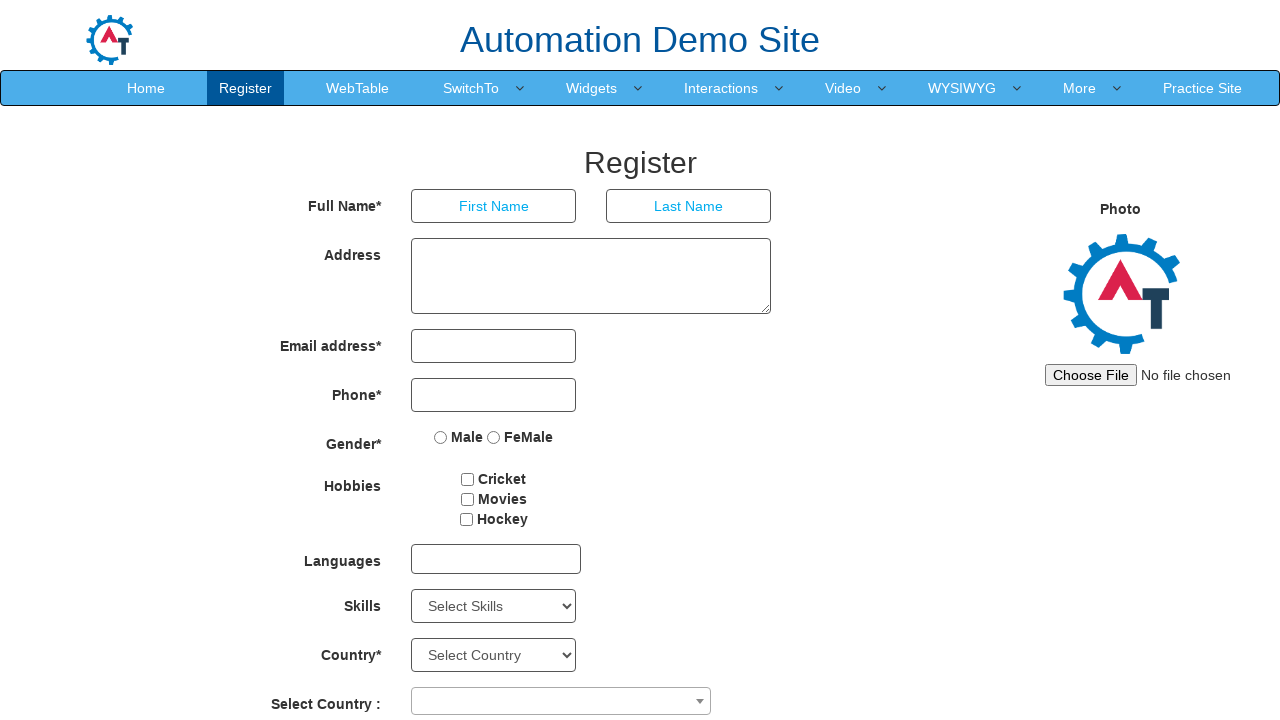

Hovered over SwitchTo menu item at (471, 88) on a:text('SwitchTo')
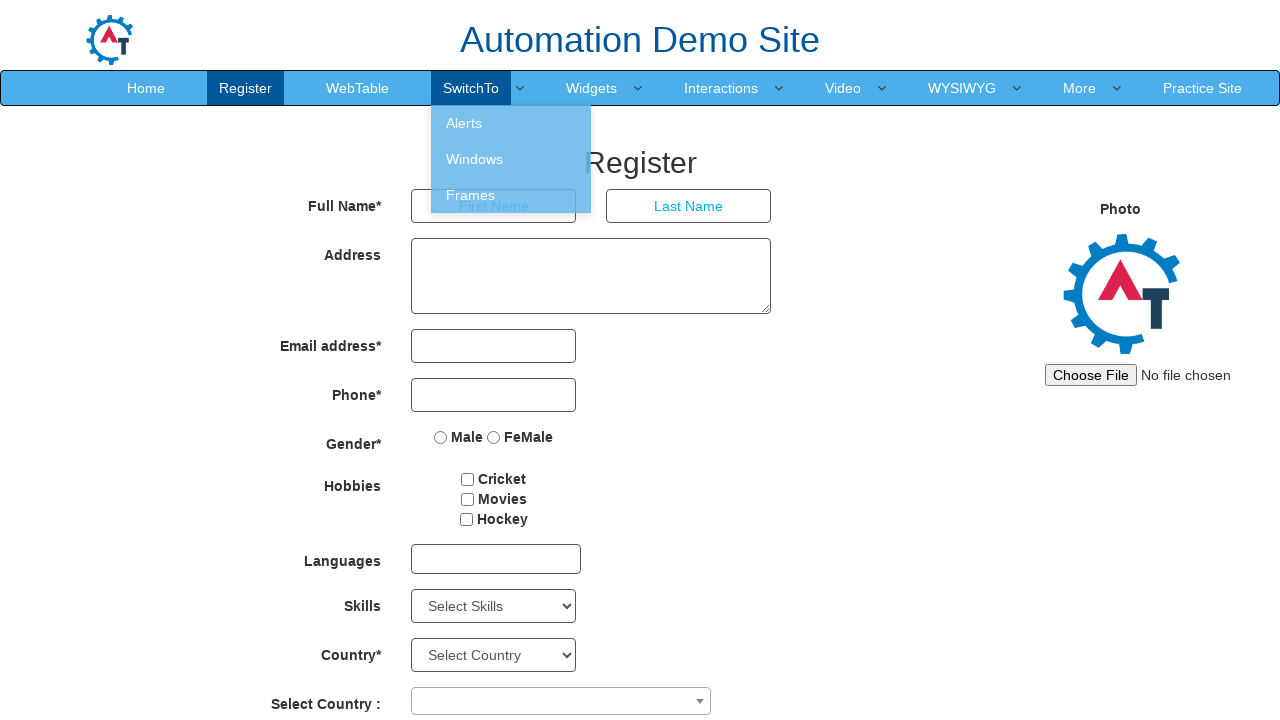

Clicked on Windows submenu link at (511, 159) on a:text('Windows')
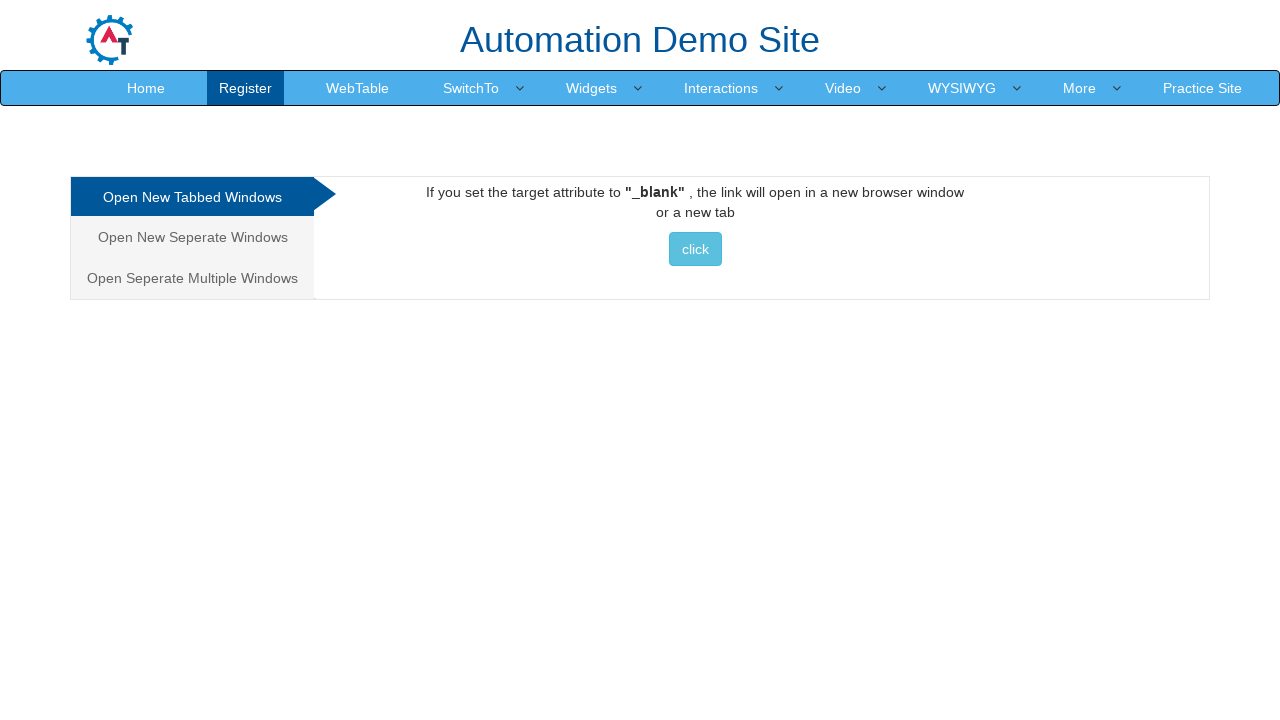

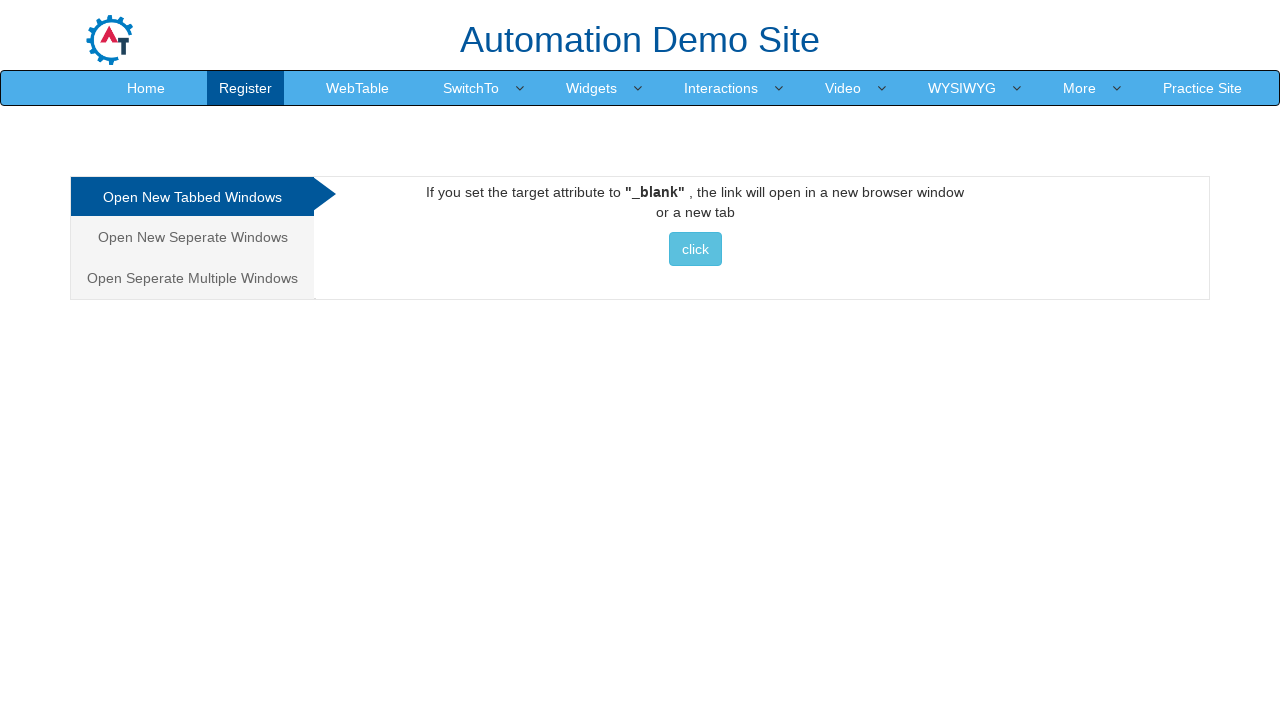